Tests the datepicker functionality by navigating to the Datepicker section and entering today's date in MM/dd/yyyy format

Starting URL: https://jqueryui.com/draggable/

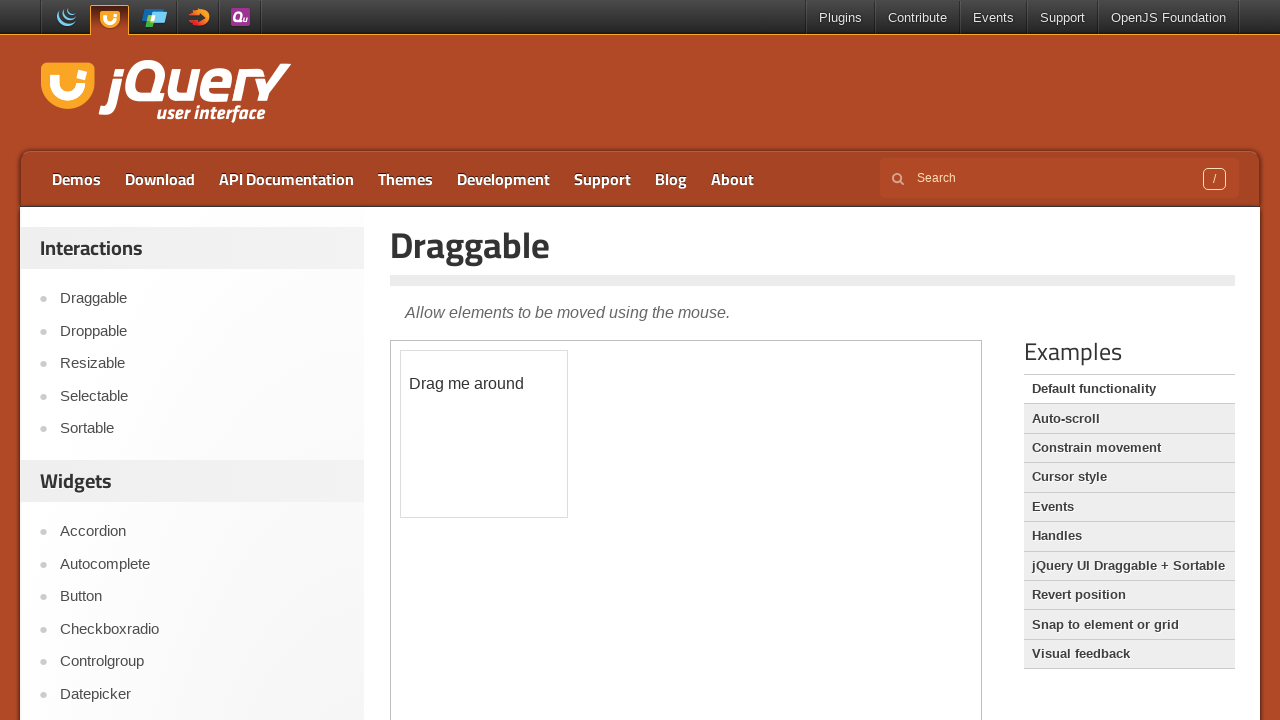

Clicked on Datepicker link to navigate to datepicker section at (202, 694) on xpath=//a[text()='Datepicker']
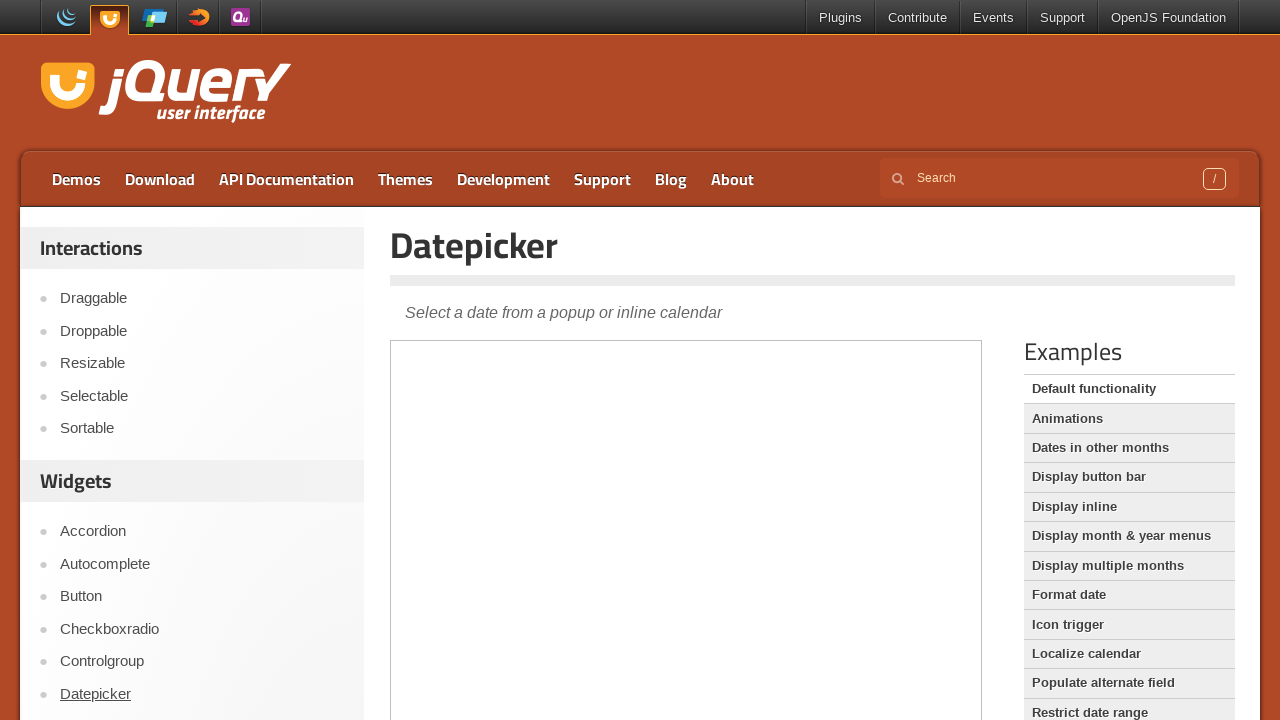

Located iframe containing the datepicker demo
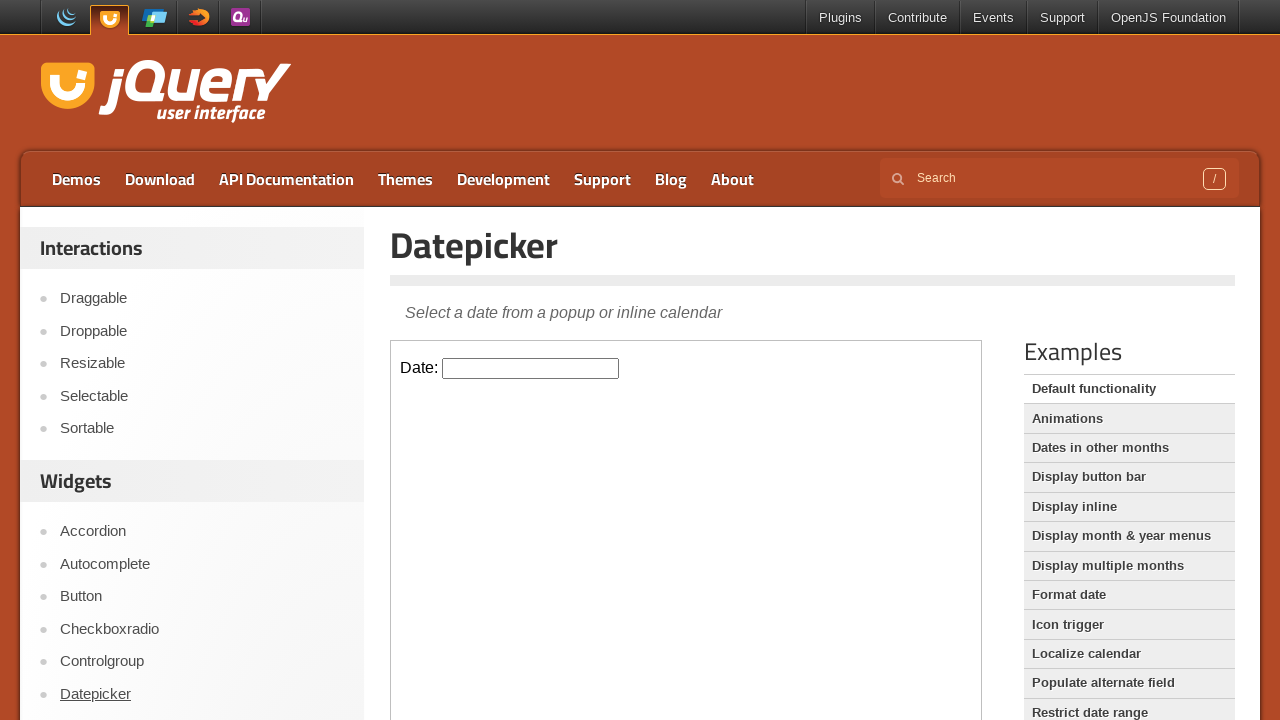

Generated today's date in MM/dd/yyyy format: 02/25/2026
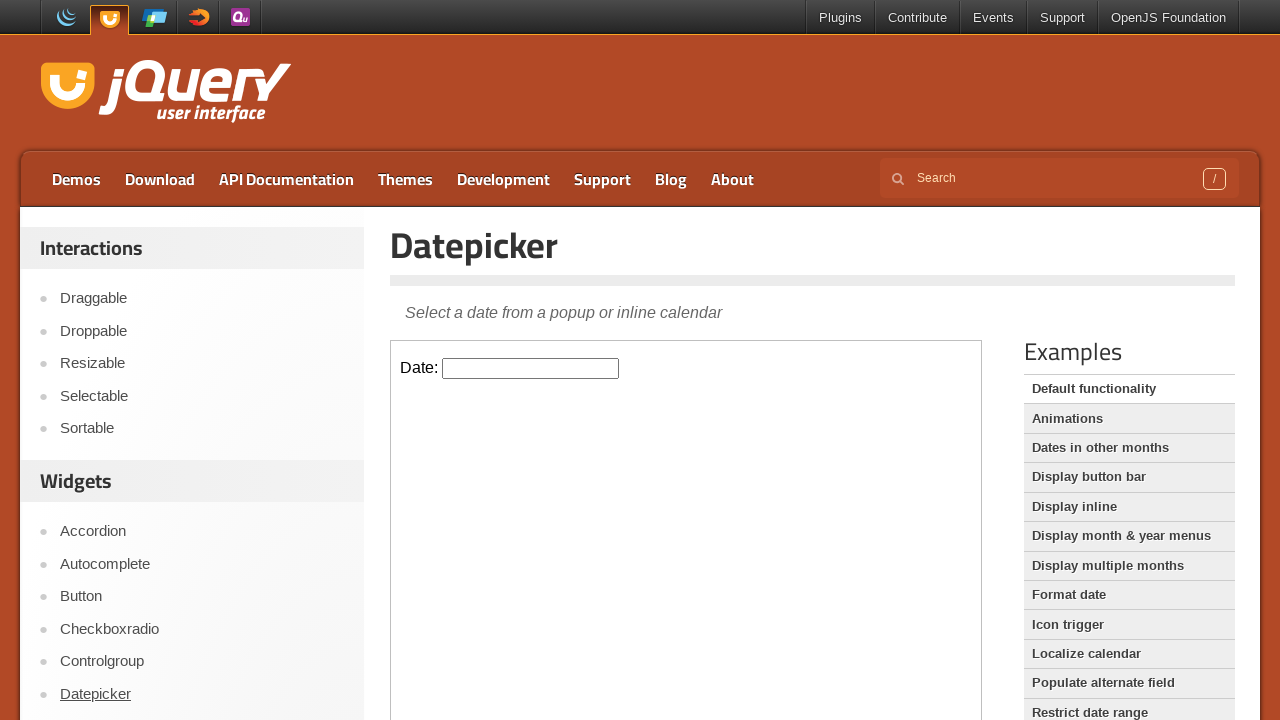

Entered today's date (02/25/2026) into datepicker input field on xpath=//iframe[@class='demo-frame'] >> internal:control=enter-frame >> #datepick
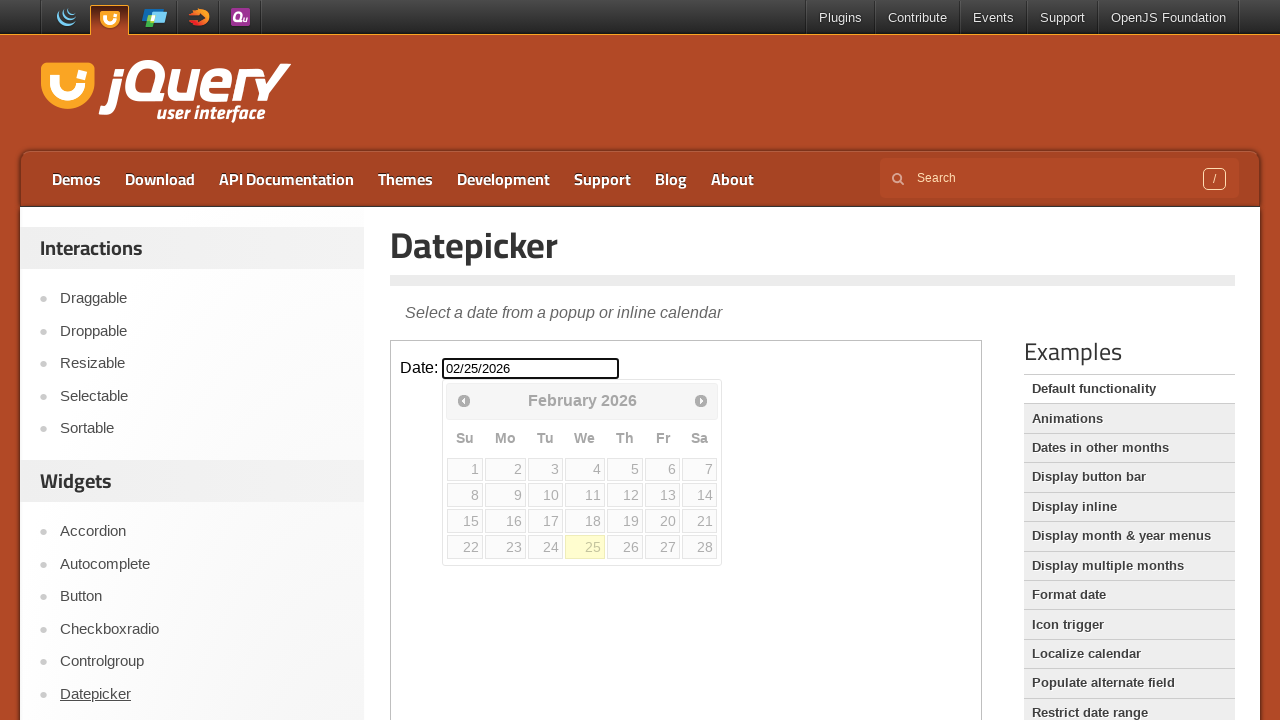

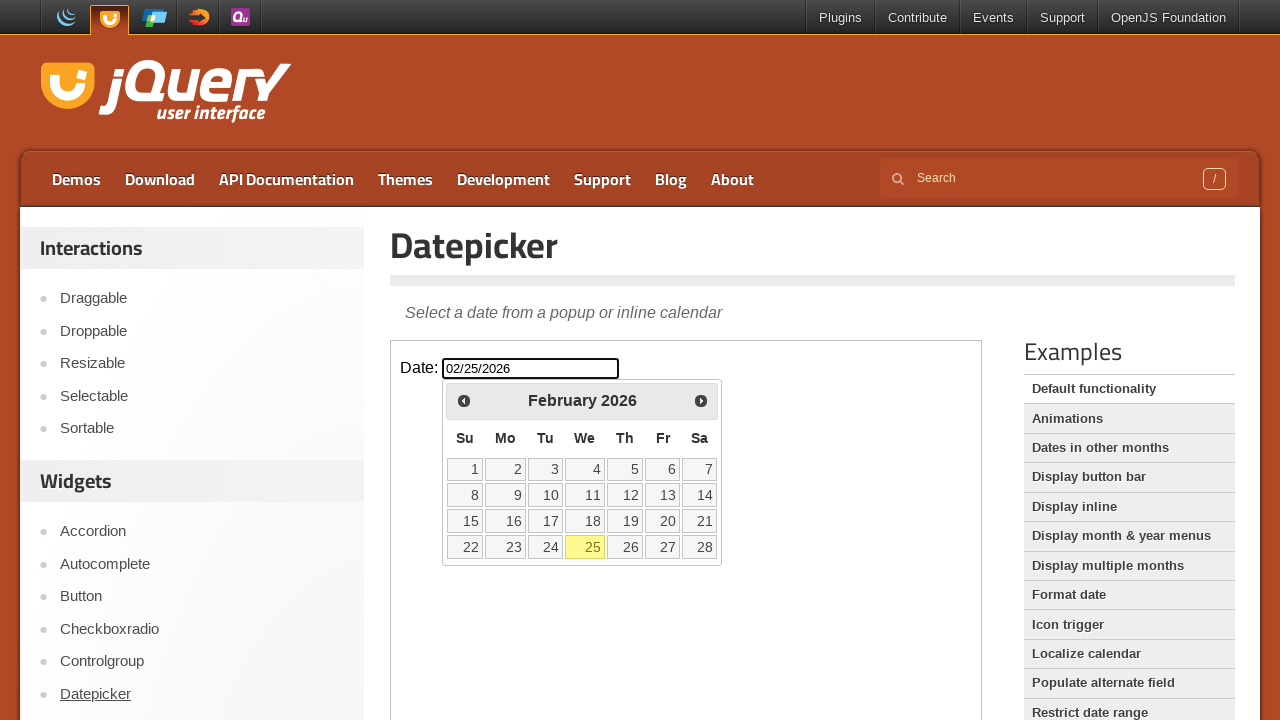